Tests multiple window handling by clicking a button that opens multiple windows, switching between windows, getting the window count, closing some windows, and verifying the original window's title.

Starting URL: https://www.leafground.com/window.xhtml

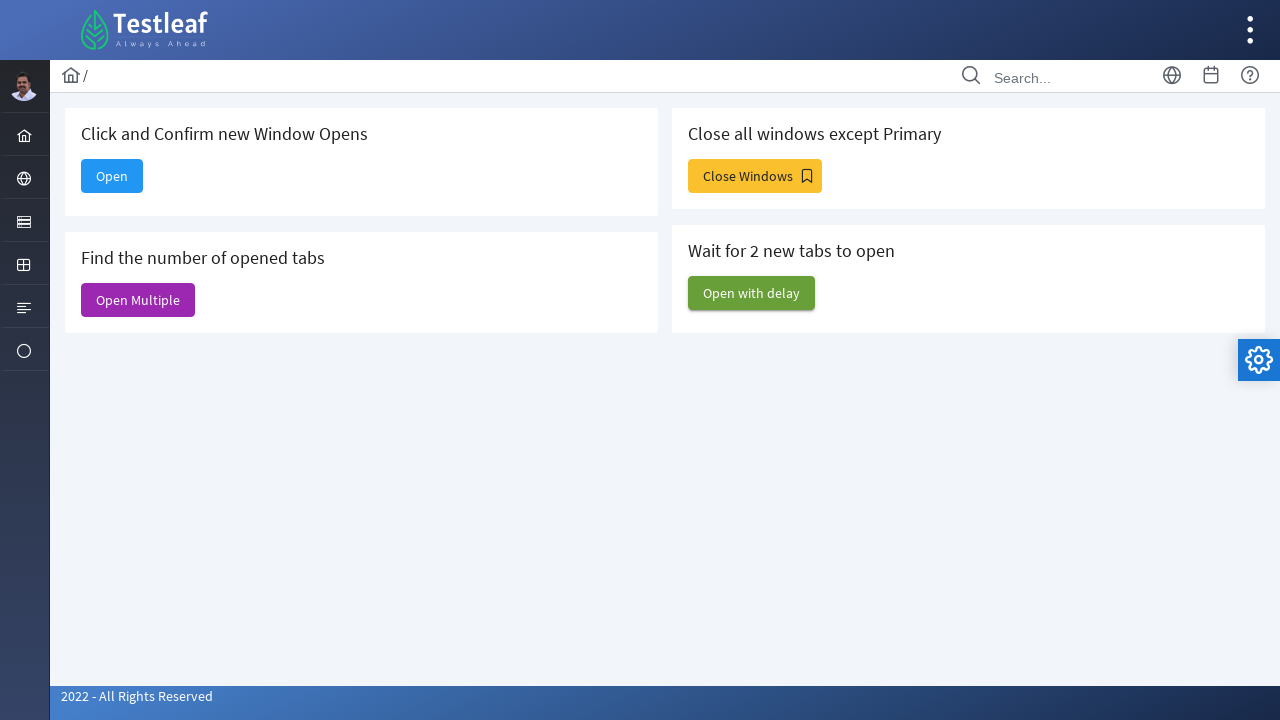

Clicked 'Open Multiple' button to open new windows at (138, 300) on xpath=//span[text()='Open Multiple']
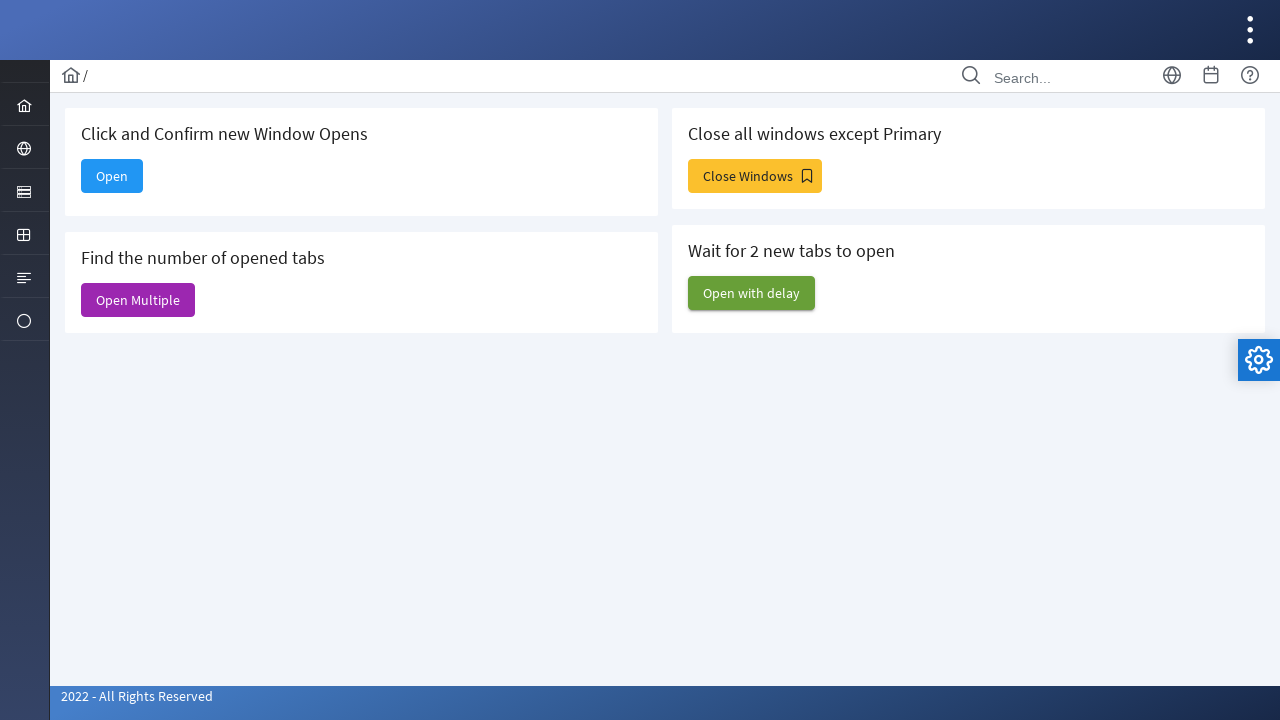

Waited 1000ms for new windows to open
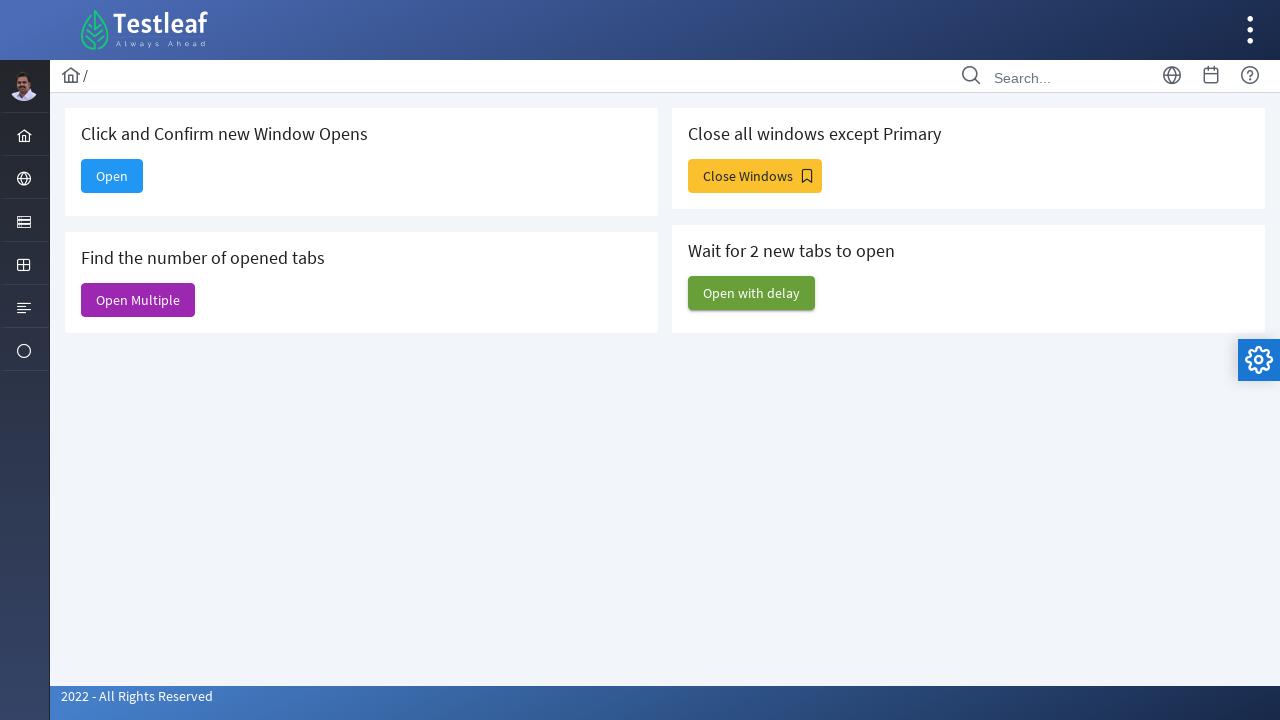

Retrieved all pages from context - found 6 windows
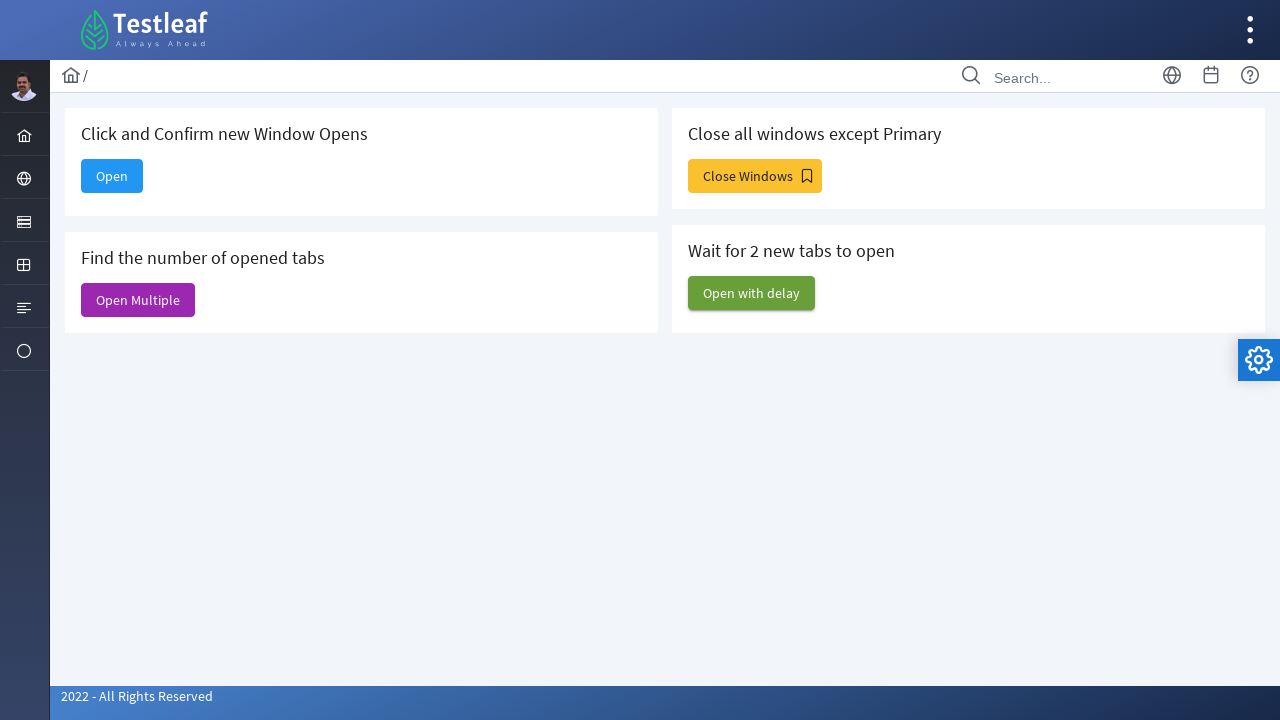

Logged window count: 6 windows
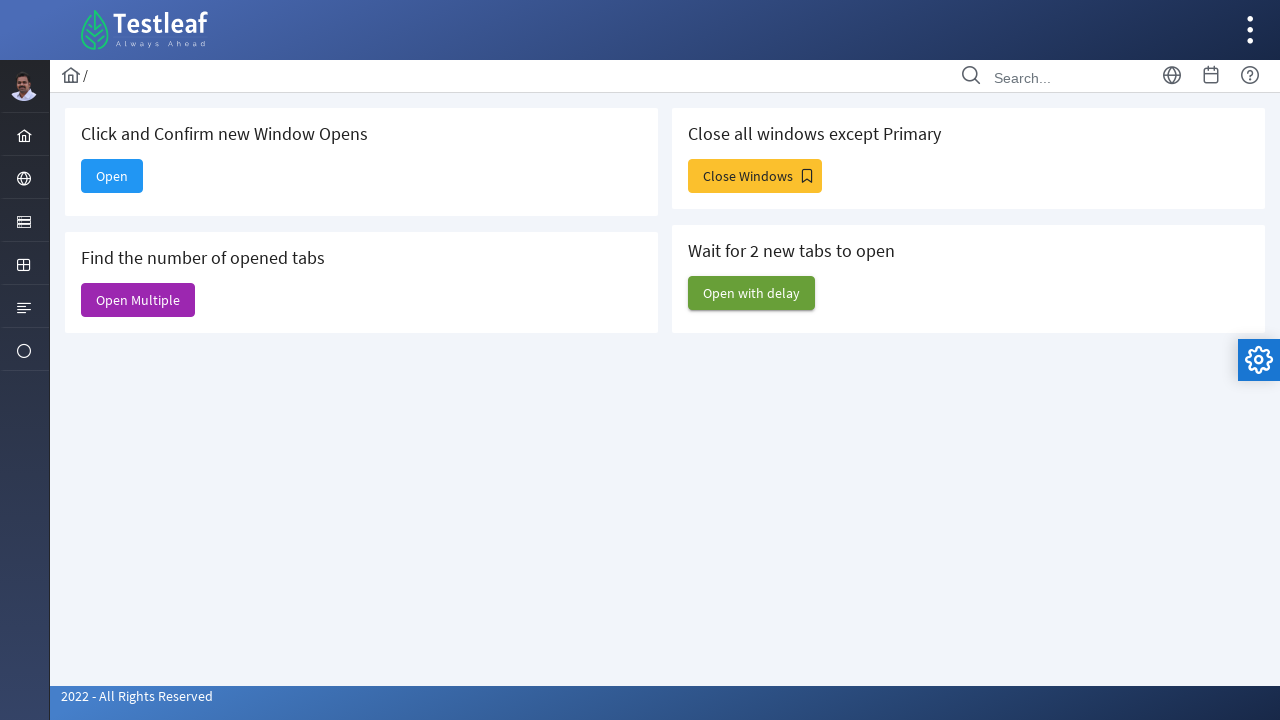

Switched to third window (index 2) and brought it to front
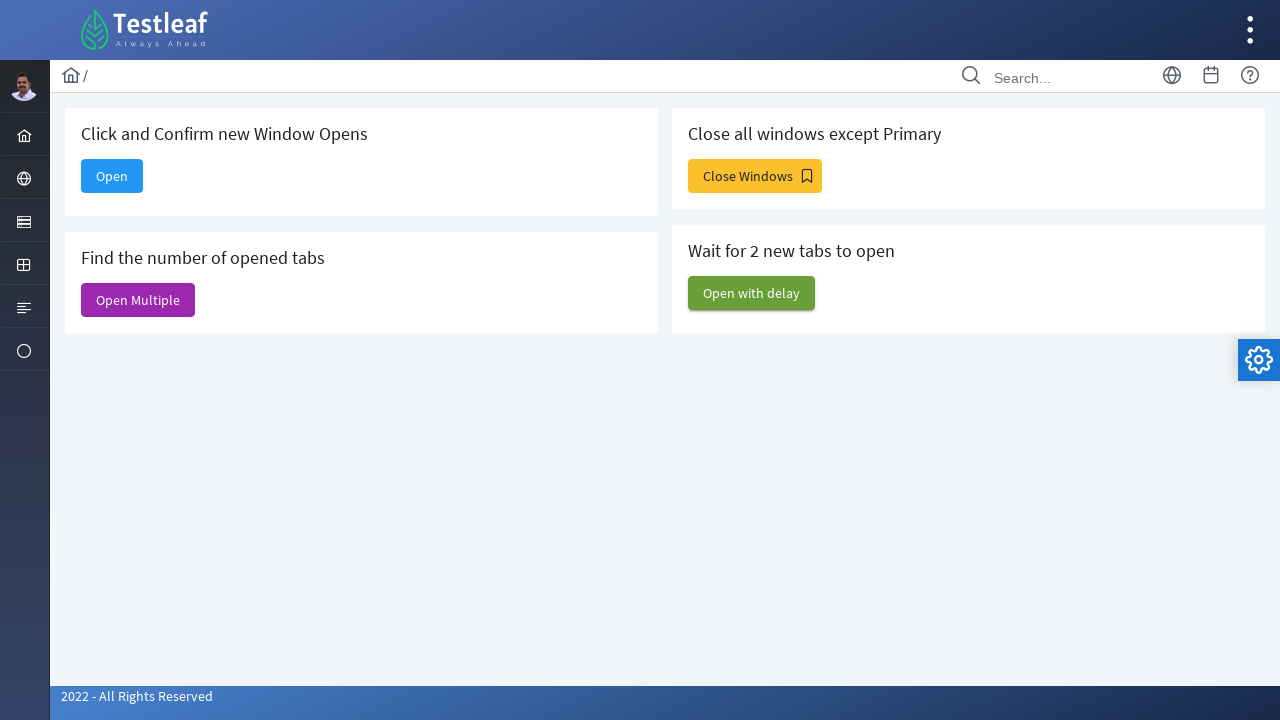

Closed the third window
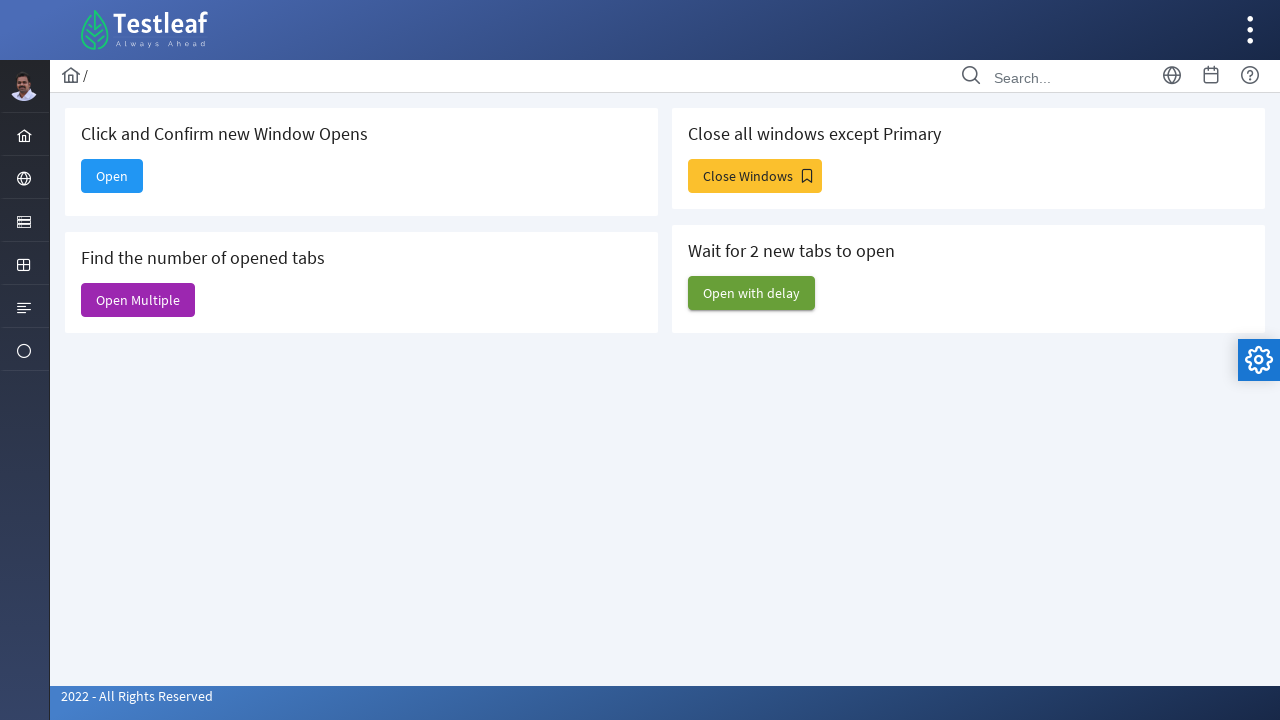

Switched to second window (index 1) and brought it to front
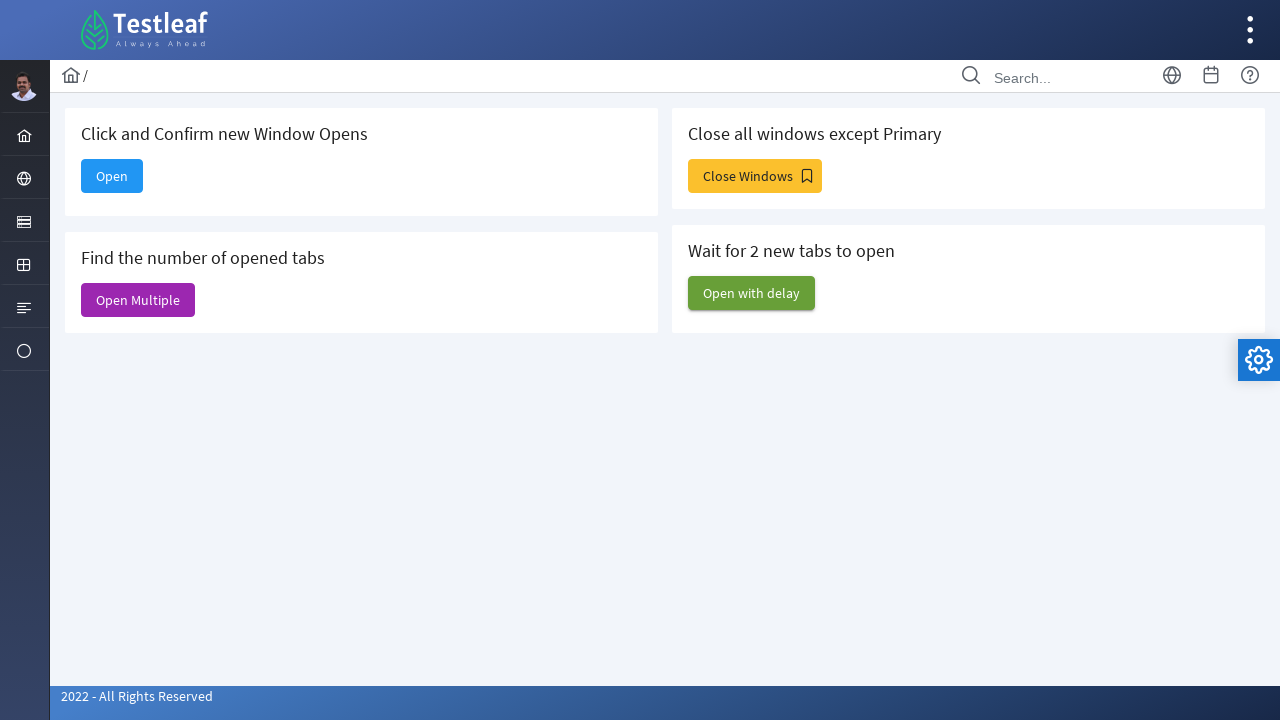

Closed the second window
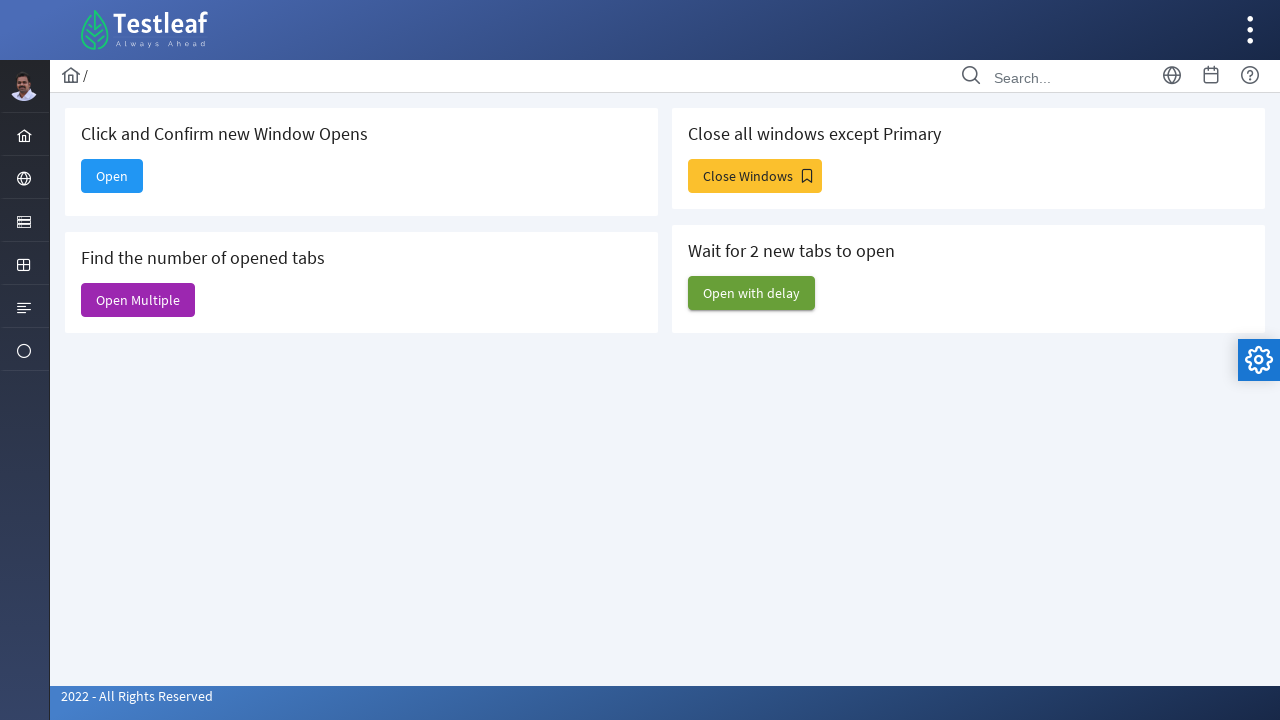

Switched back to the original window and brought it to front
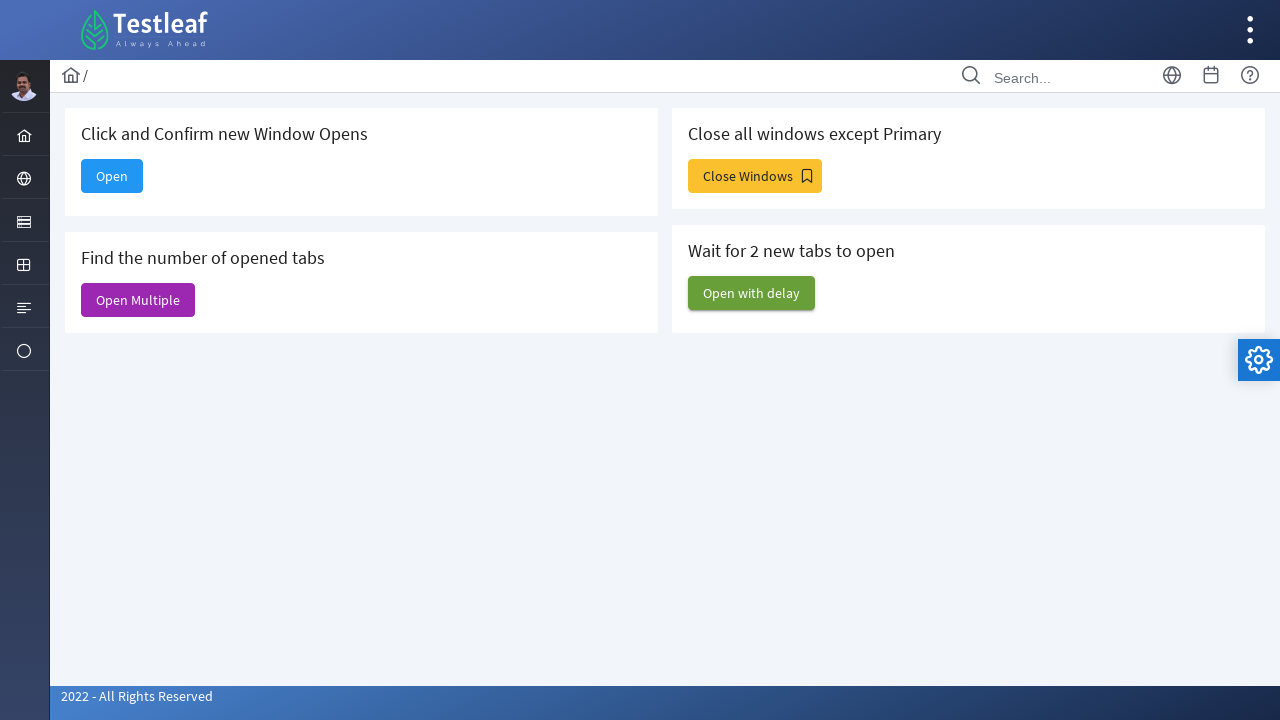

Retrieved original window title: 'Window'
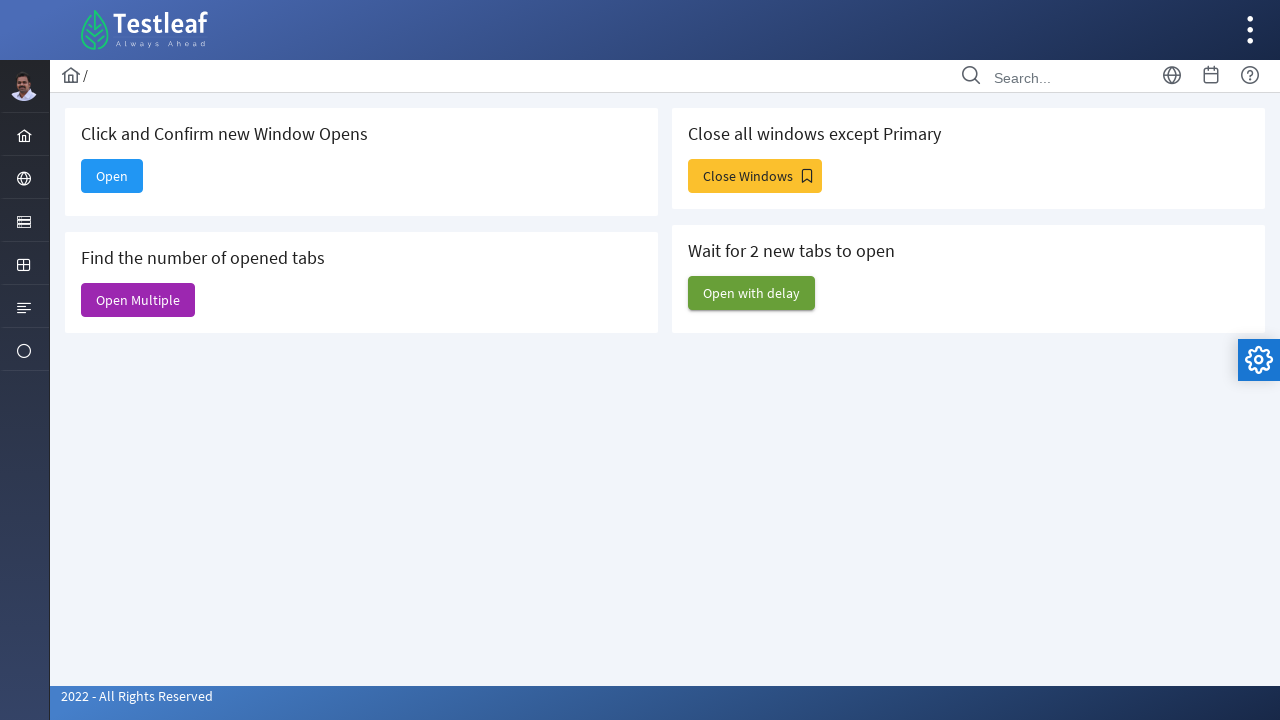

Logged original window title: Window
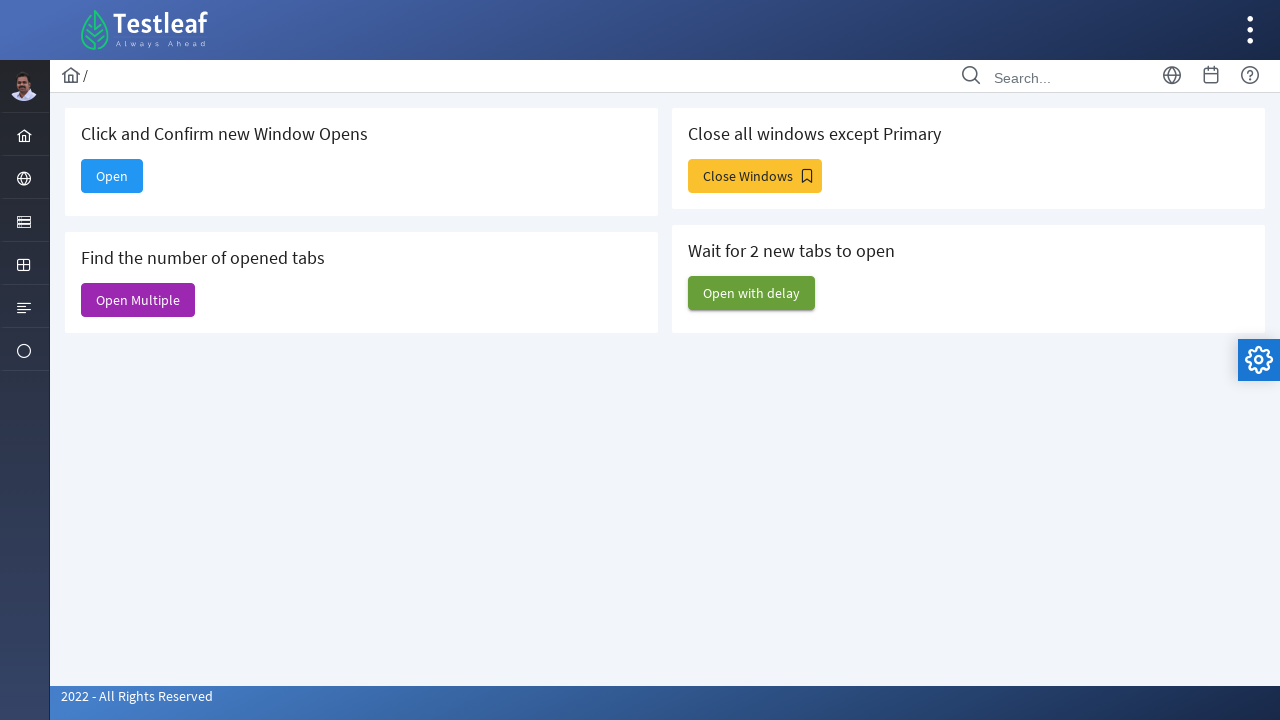

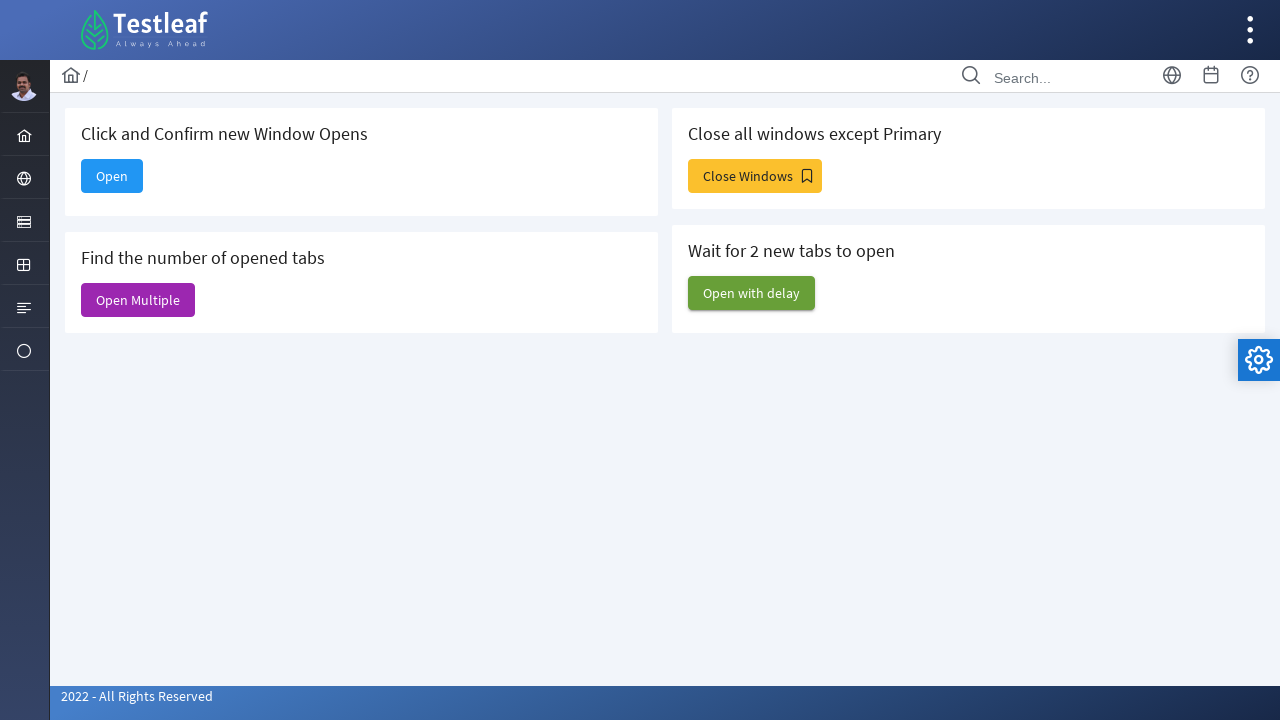